Tests drag and drop functionality on jQueryUI's droppable demo by dragging an element from the draggable source to the droppable target within an iframe

Starting URL: https://jqueryui.com/droppable/

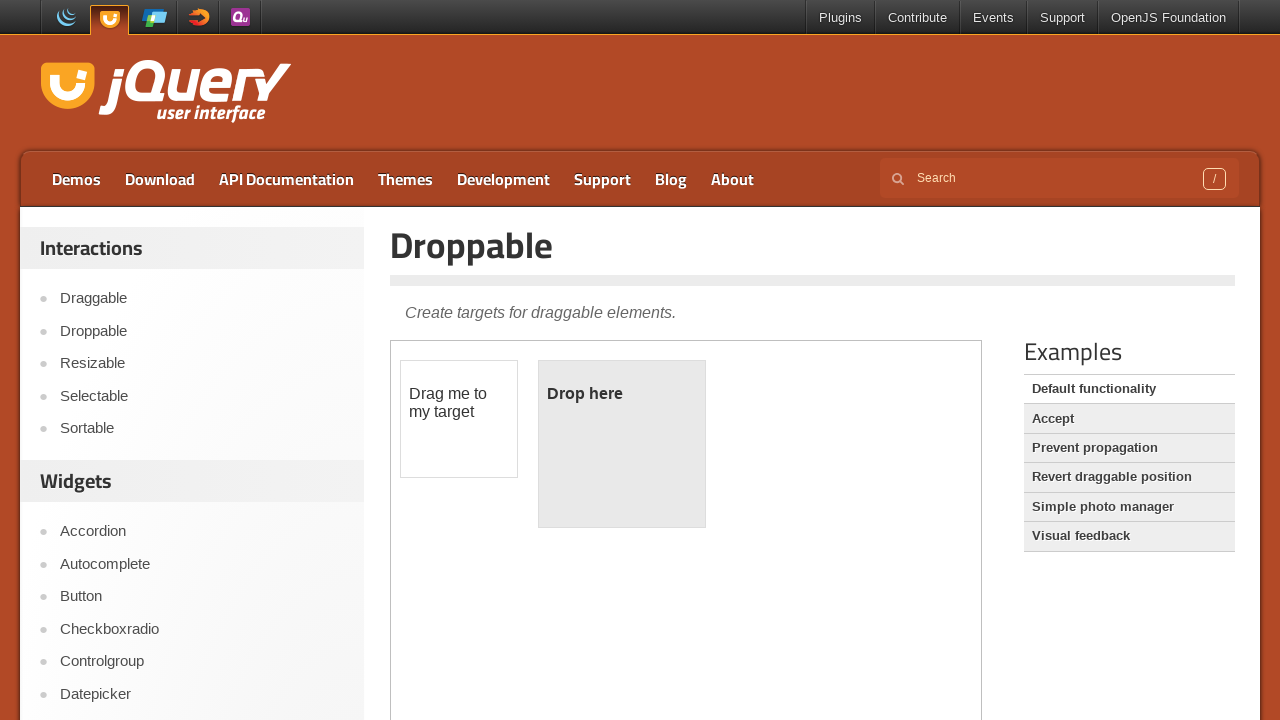

Located the demo iframe containing draggable and droppable elements
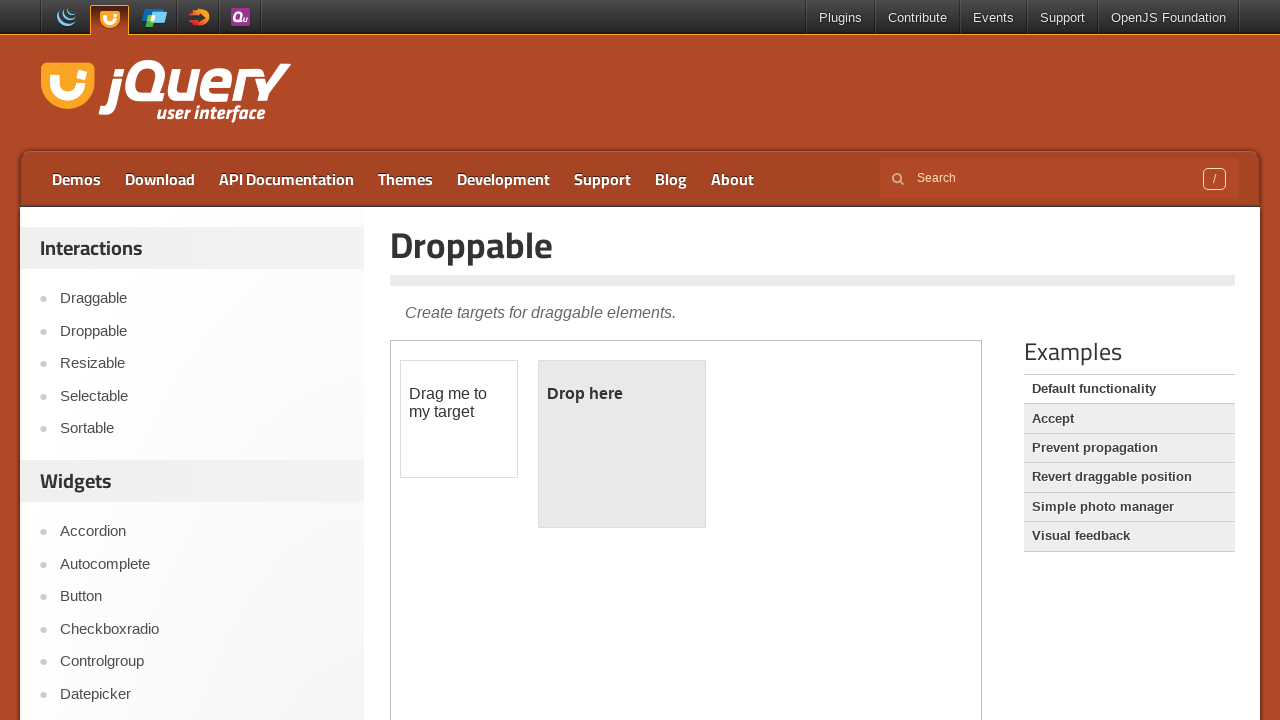

Hovered over the draggable element at (459, 419) on .demo-frame >> internal:control=enter-frame >> #draggable
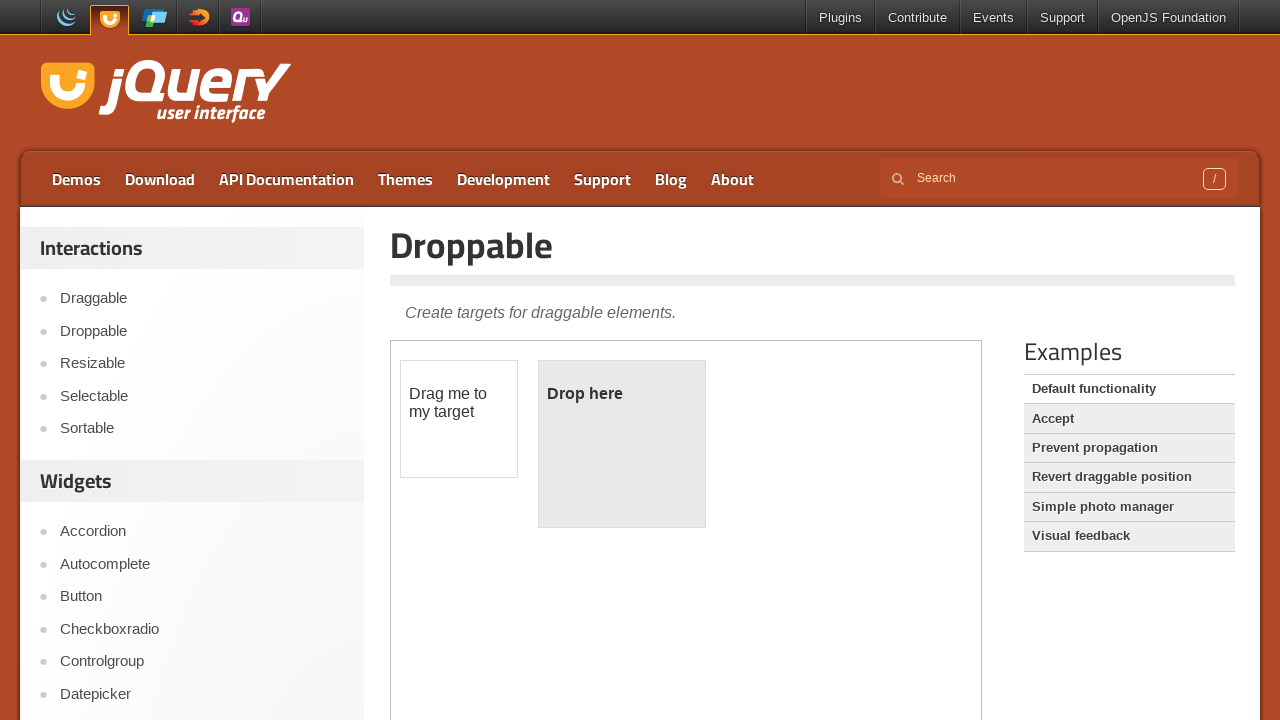

Pressed mouse button down to initiate drag at (459, 419)
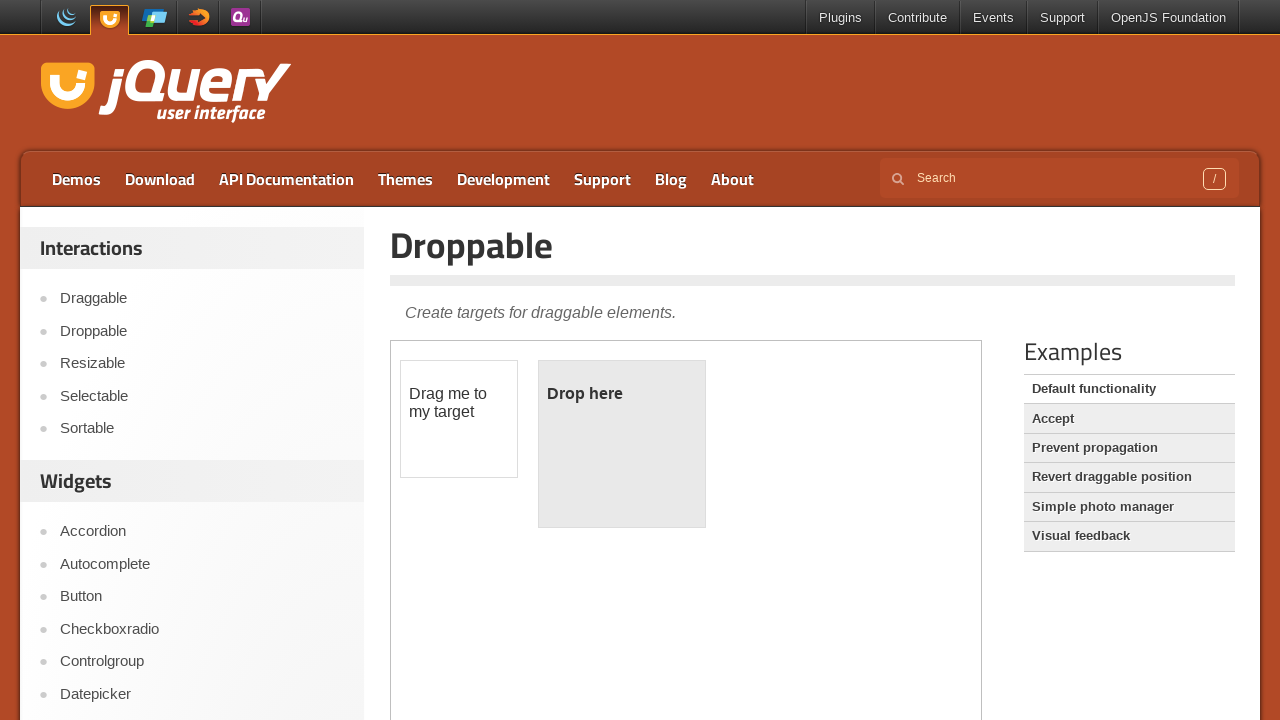

Moved mouse to the droppable target element at (622, 444) on .demo-frame >> internal:control=enter-frame >> #droppable
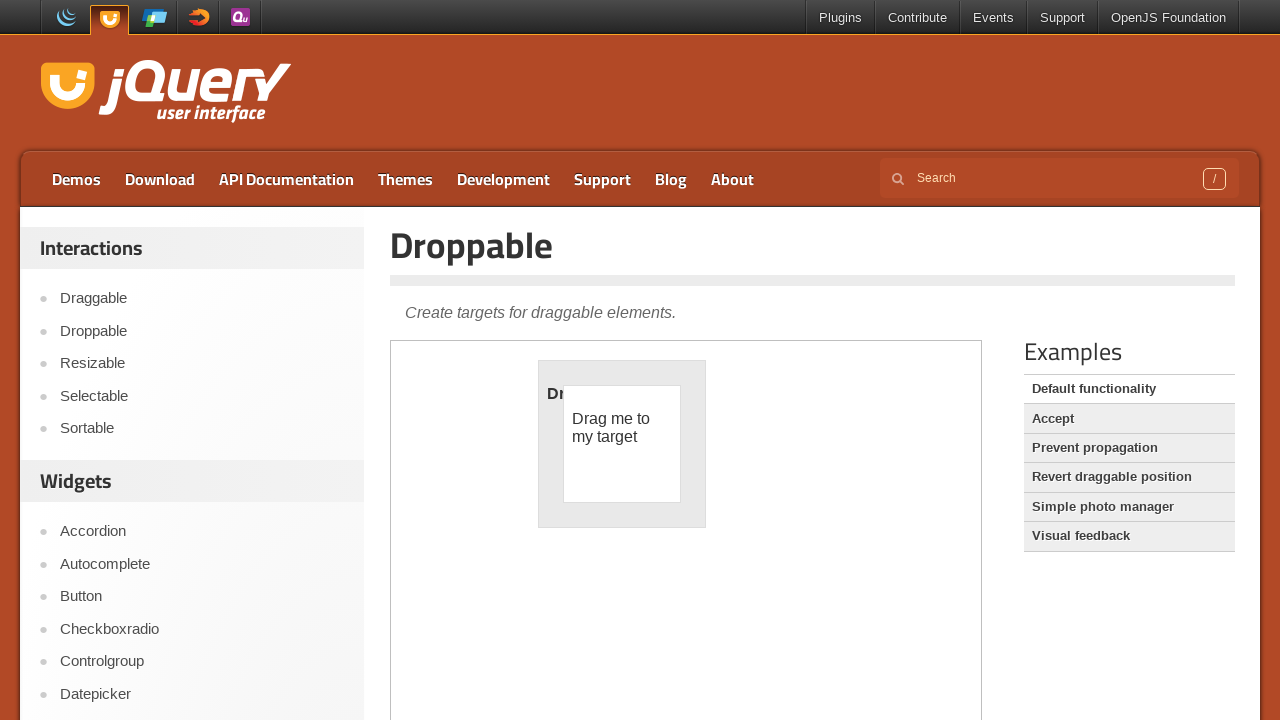

Released mouse button to complete the drag and drop operation at (622, 444)
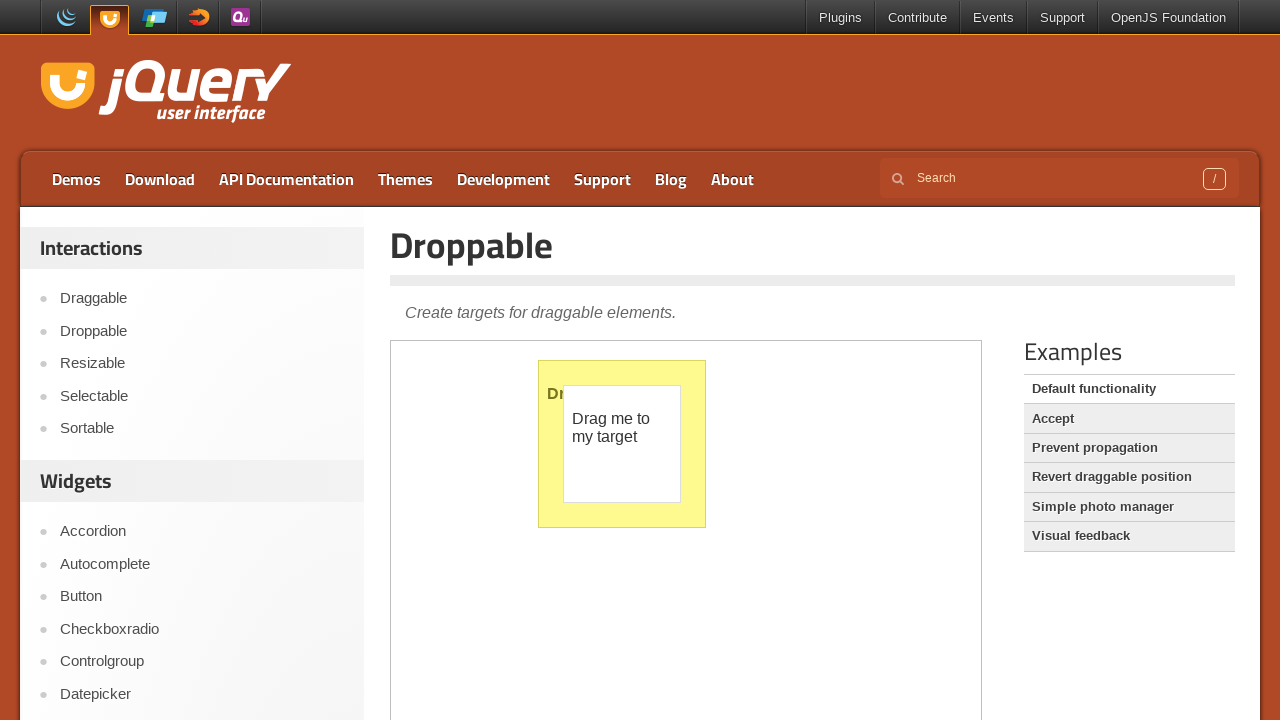

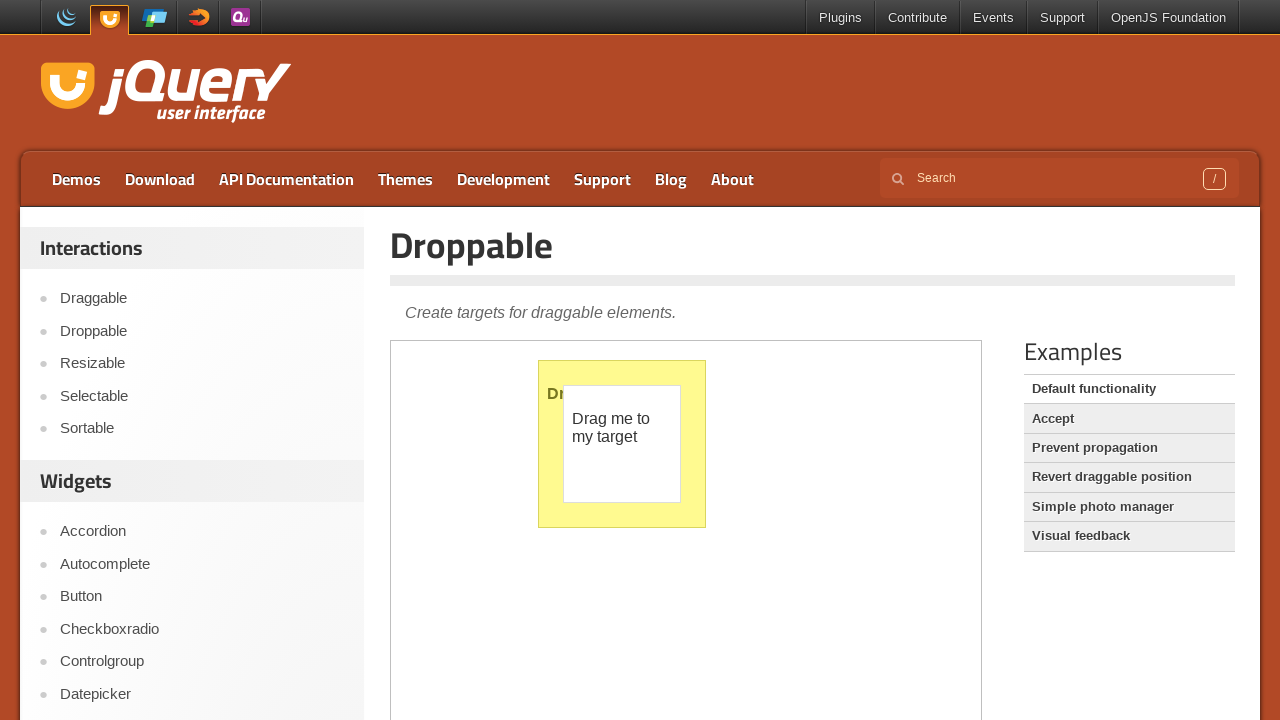